Tests multiple dynamic controls including checkbox and text field operations

Starting URL: http://the-internet.herokuapp.com/

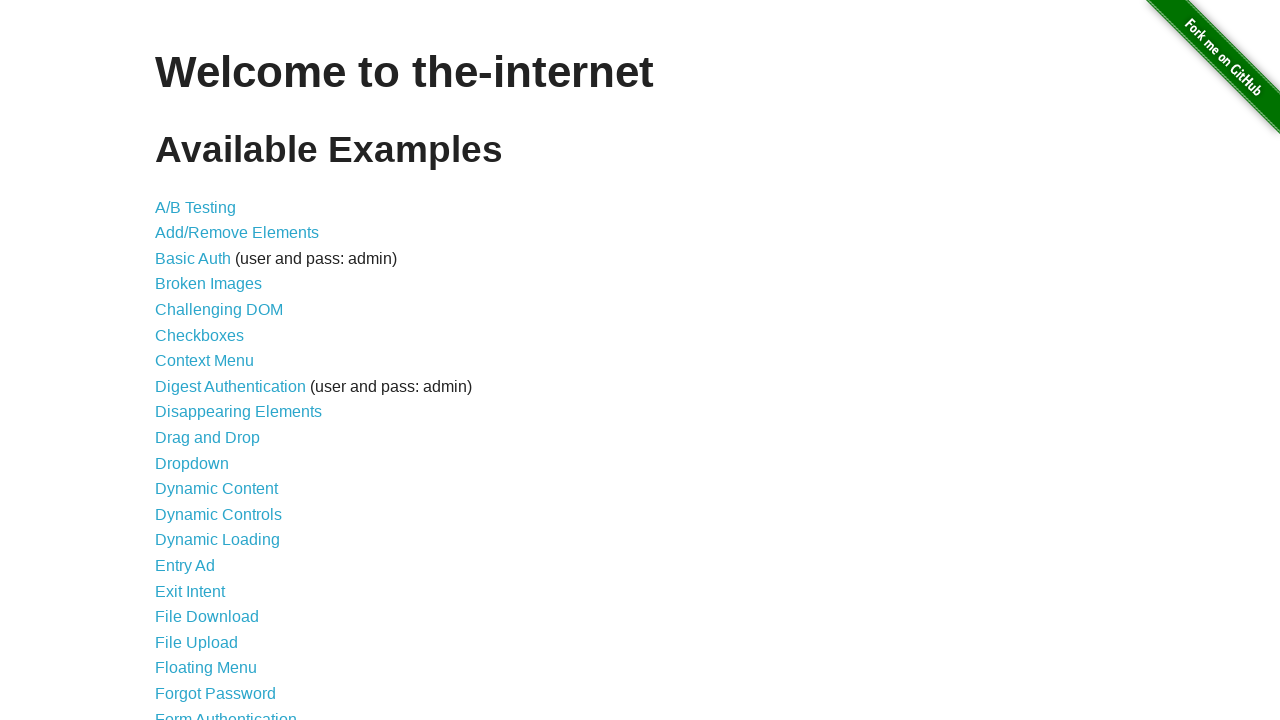

Clicked link to Dynamic Controls page at (218, 514) on a[href='/dynamic_controls']
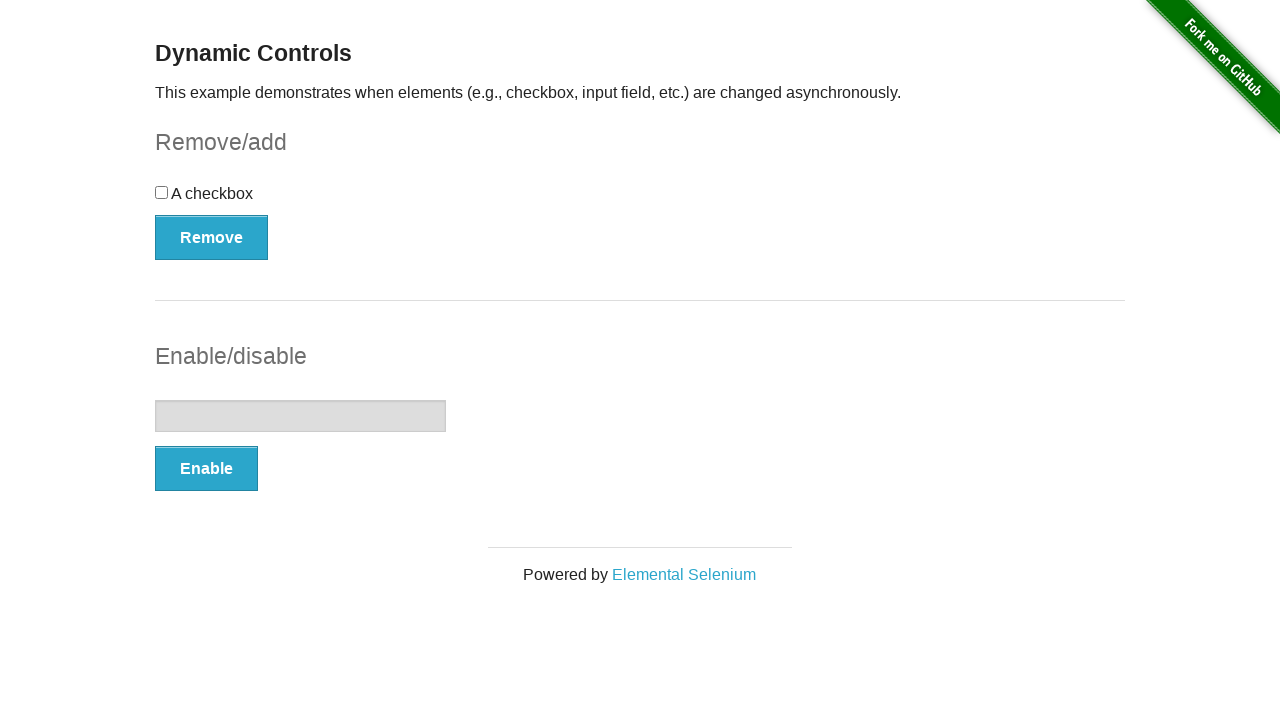

Checked the checkbox at (162, 192) on input[type='checkbox']
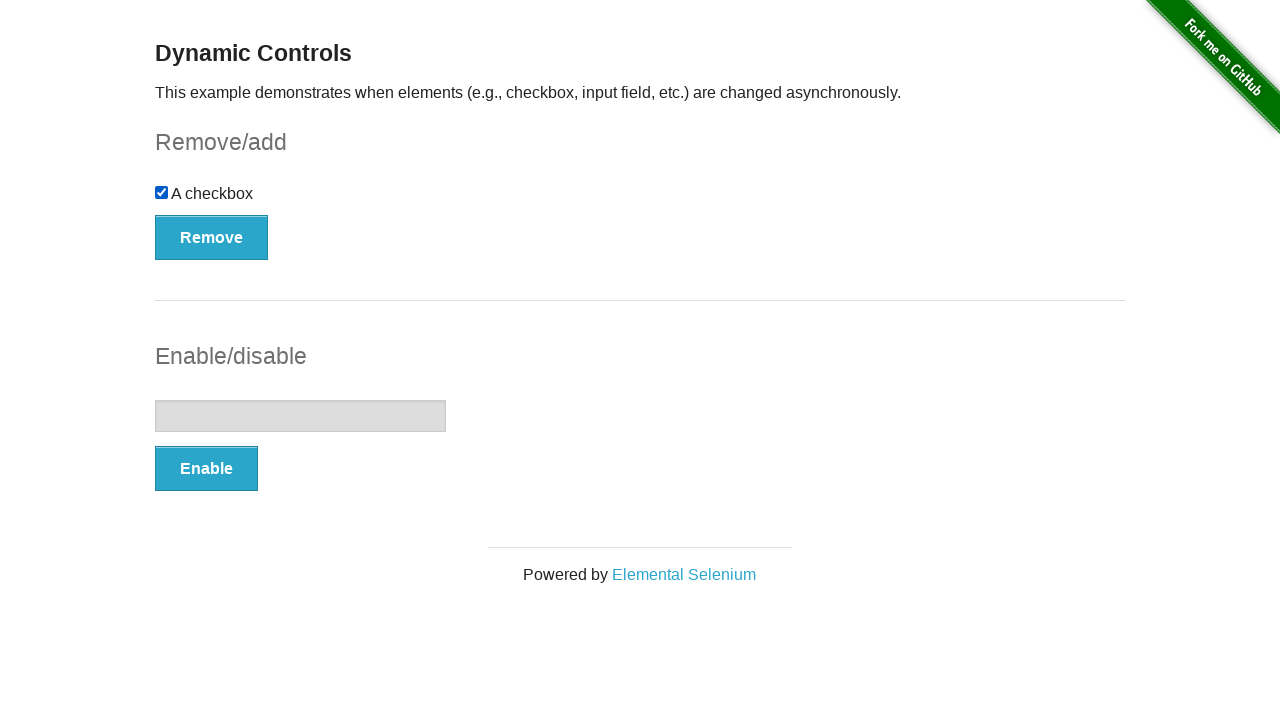

Unchecked the checkbox at (162, 192) on input[type='checkbox']
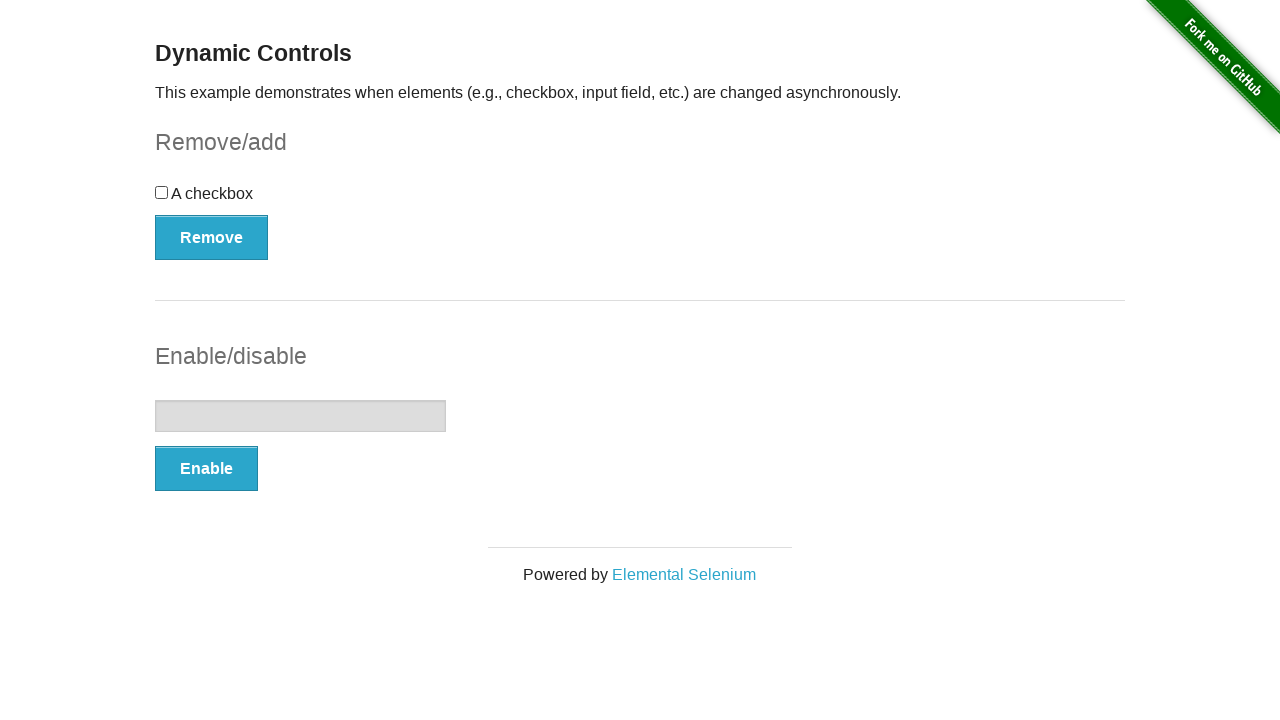

Clicked Remove button for checkbox at (212, 237) on button[onclick='swapCheckbox()']
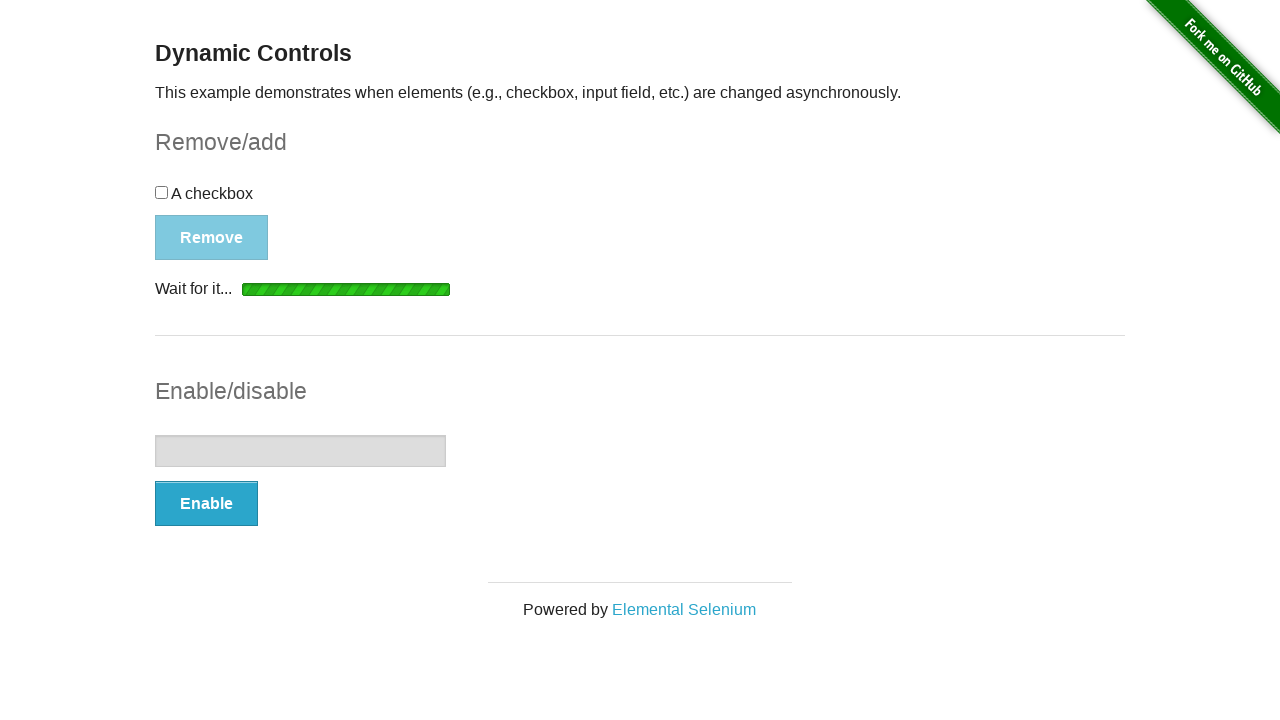

Waited for removal message to appear
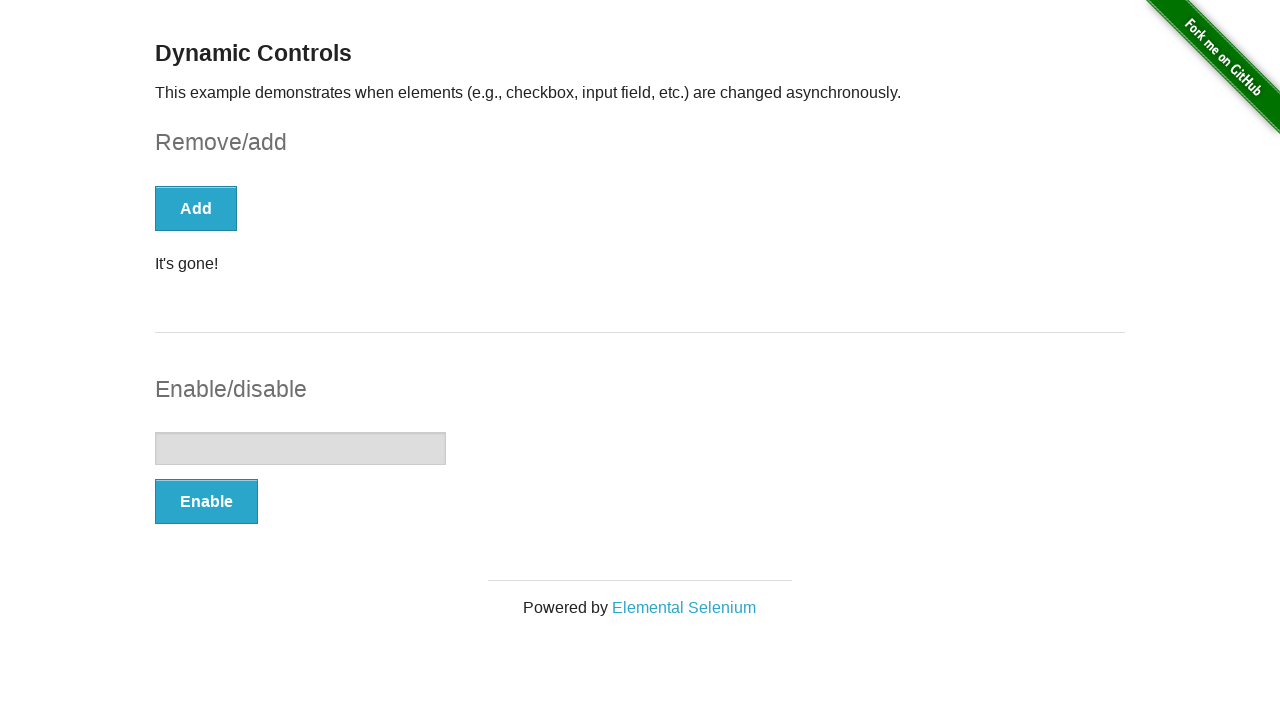

Clicked Add button for checkbox at (196, 208) on button[onclick='swapCheckbox()']
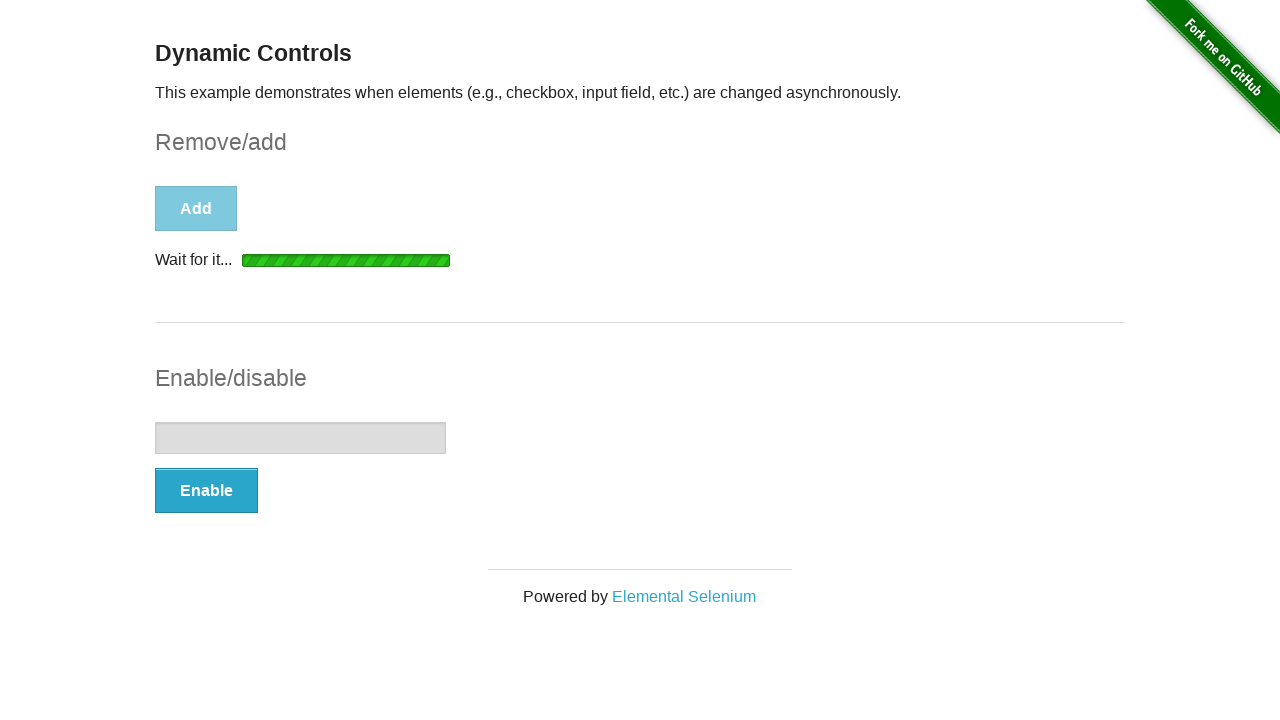

Clicked Enable button for text field at (206, 491) on button[onclick='swapInput()']
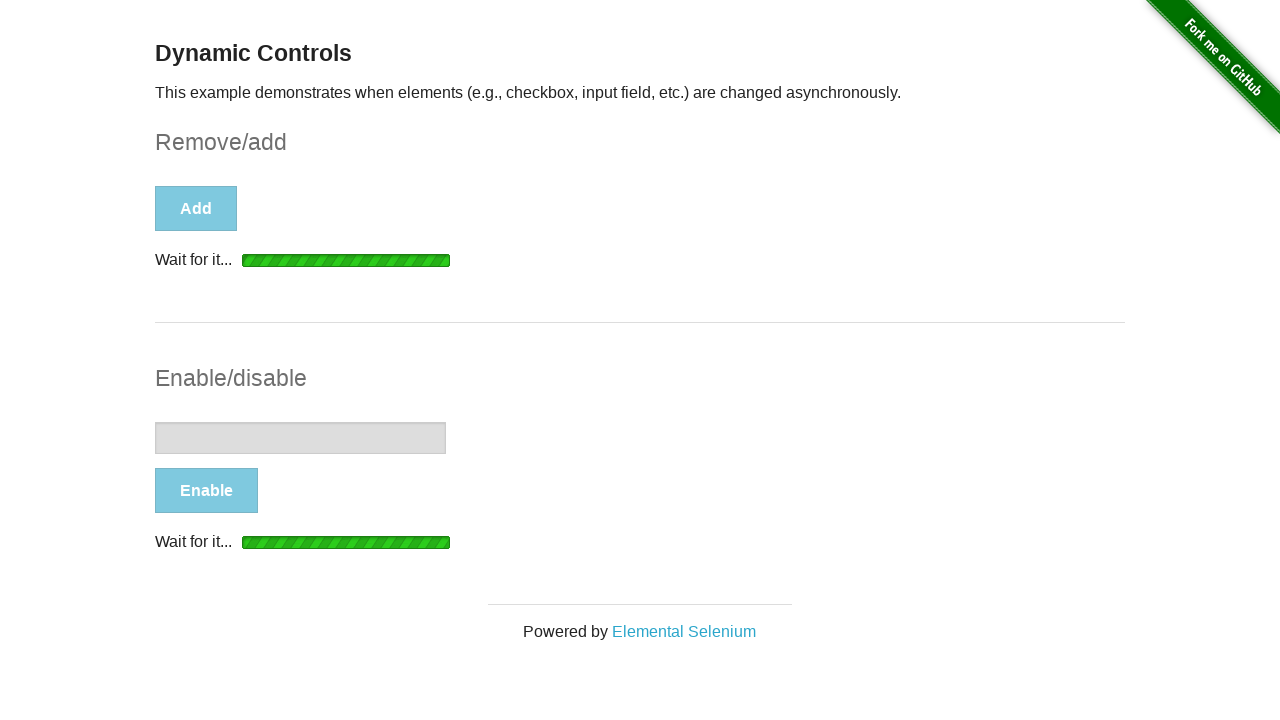

Waited for text field to be enabled
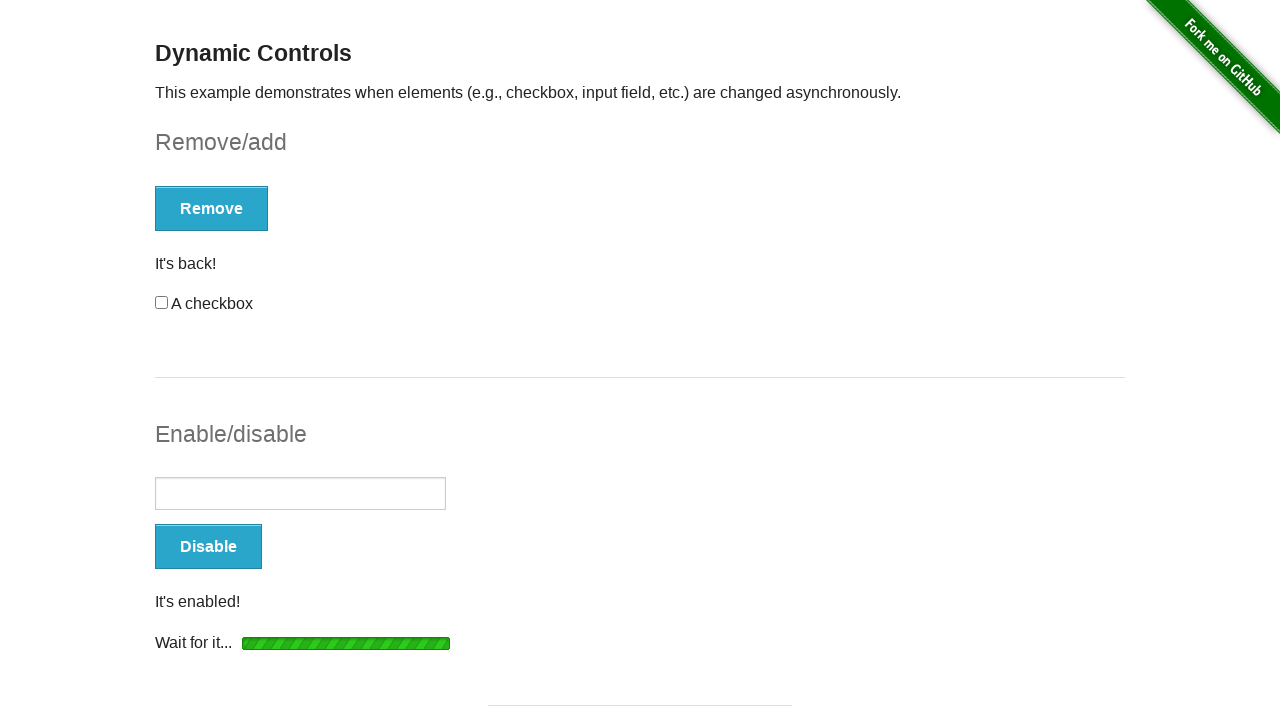

Filled text field with 'Stas' on input[type='text']
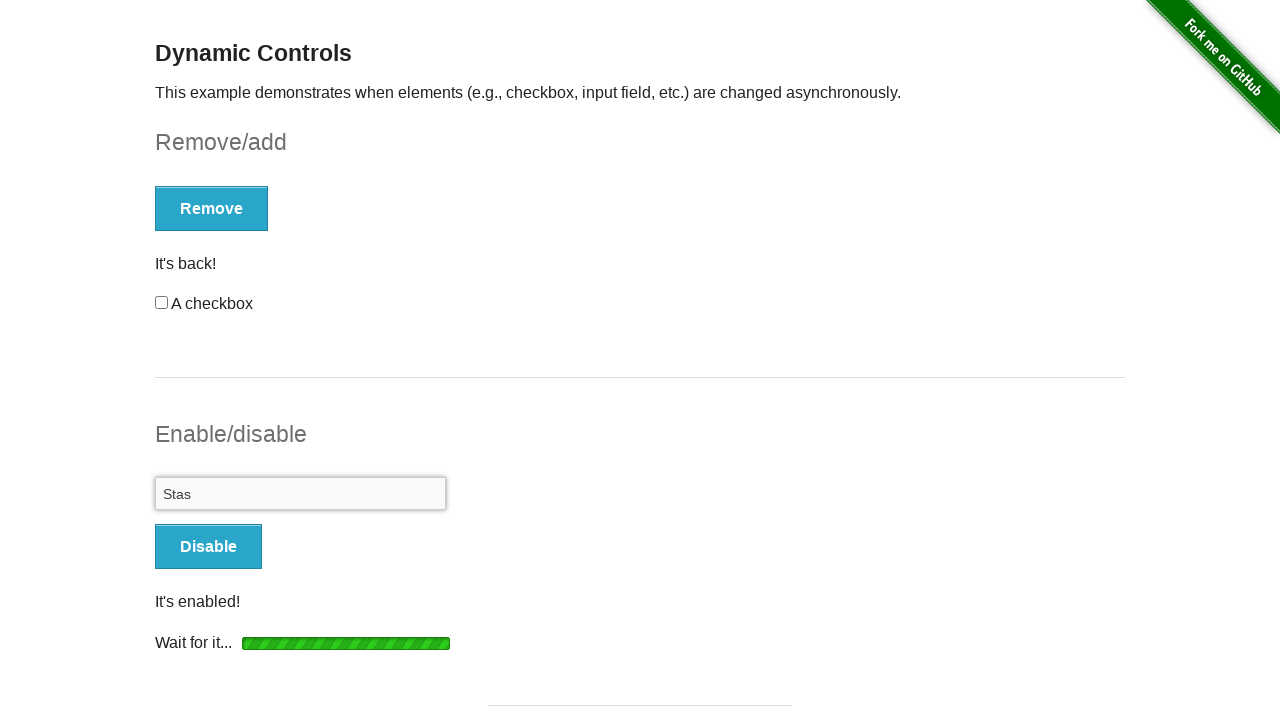

Clicked Disable button for text field at (208, 546) on button[onclick='swapInput()']
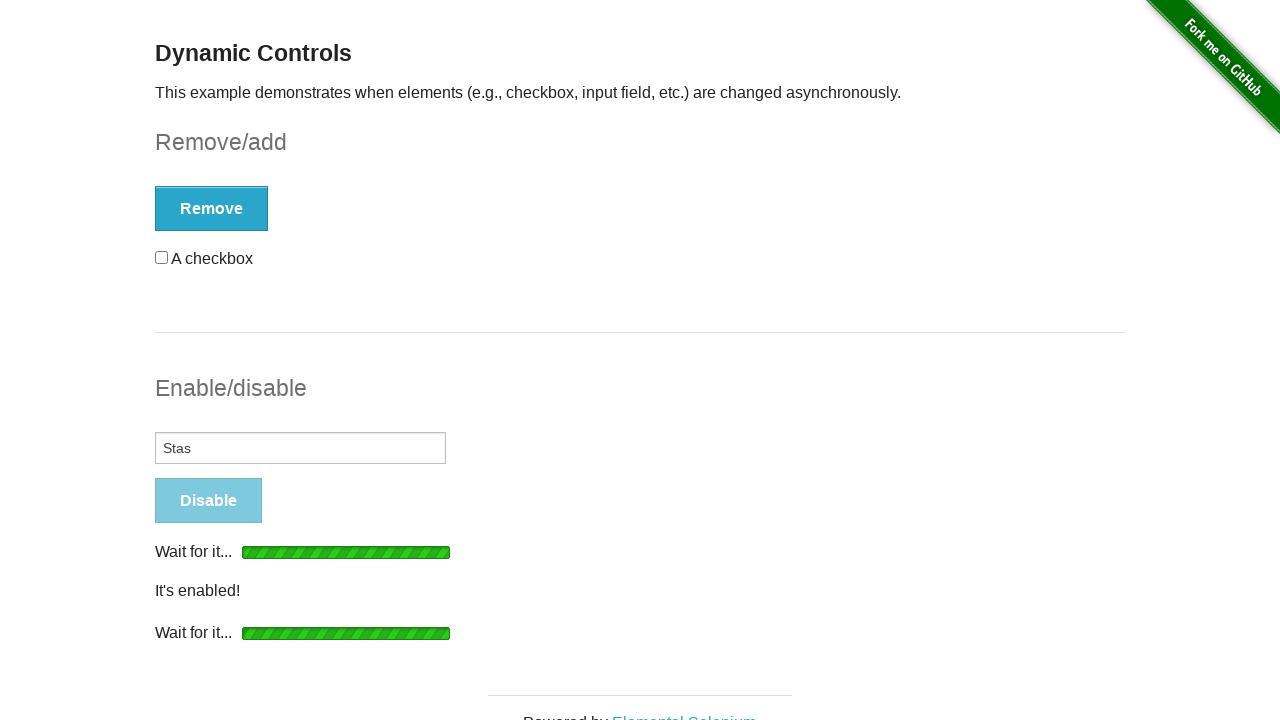

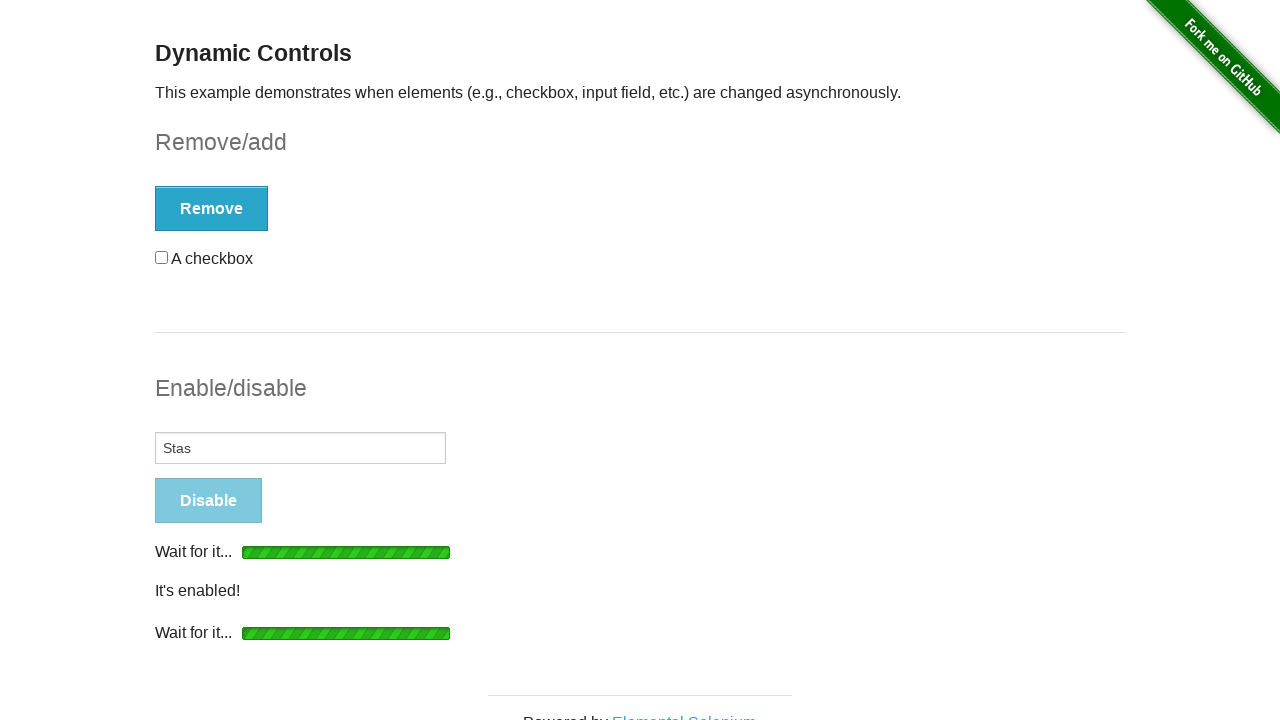